Tests mouse hover functionality on a dropdown menu by hovering over the Desktops category and then hovering over the Mac subcategory option

Starting URL: https://demo.opencart.ua/

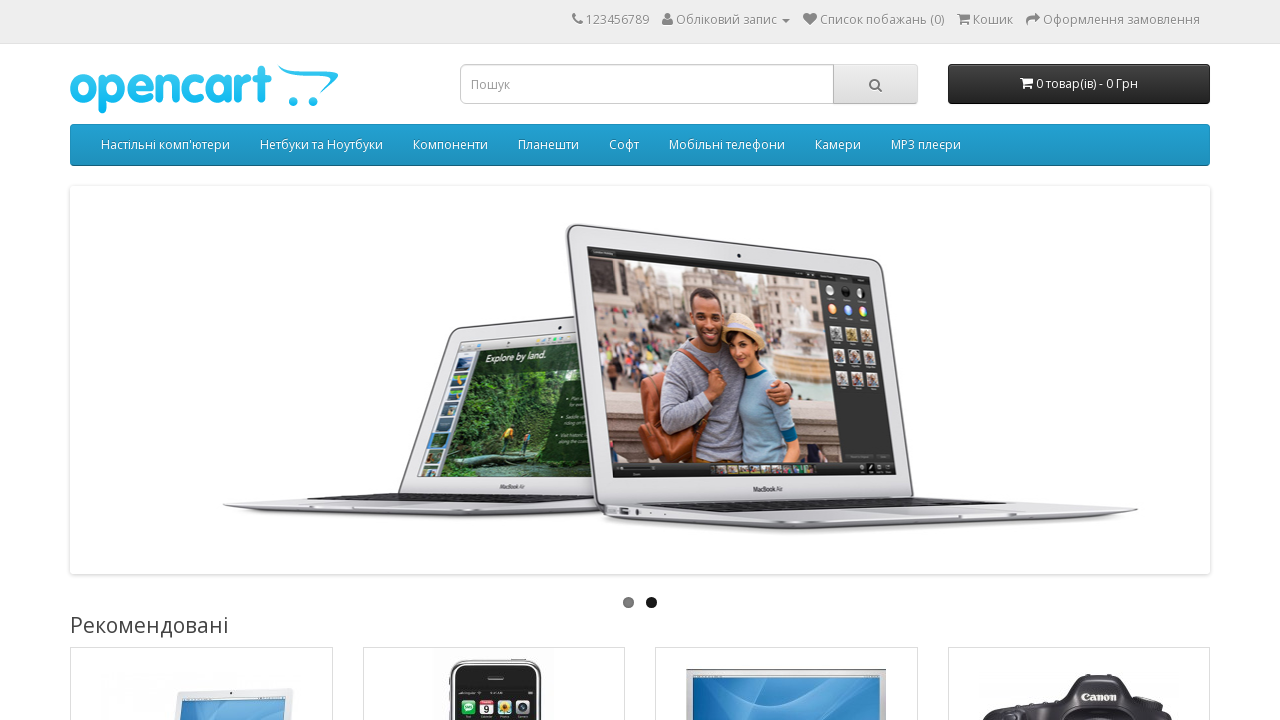

Hovered over Desktops dropdown menu at (166, 145) on (//li[@class='dropdown'])[2]
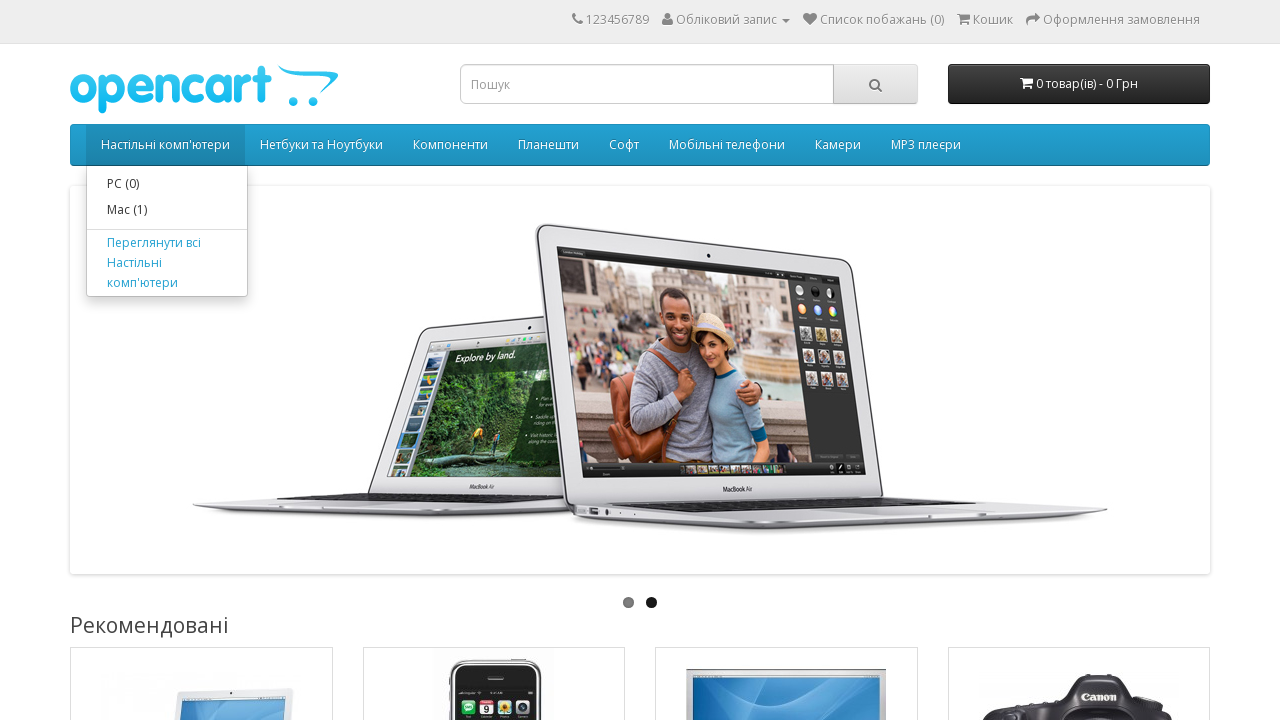

Hovered over Mac subcategory option at (167, 210) on xpath=//a[normalize-space()='Mac (1)']
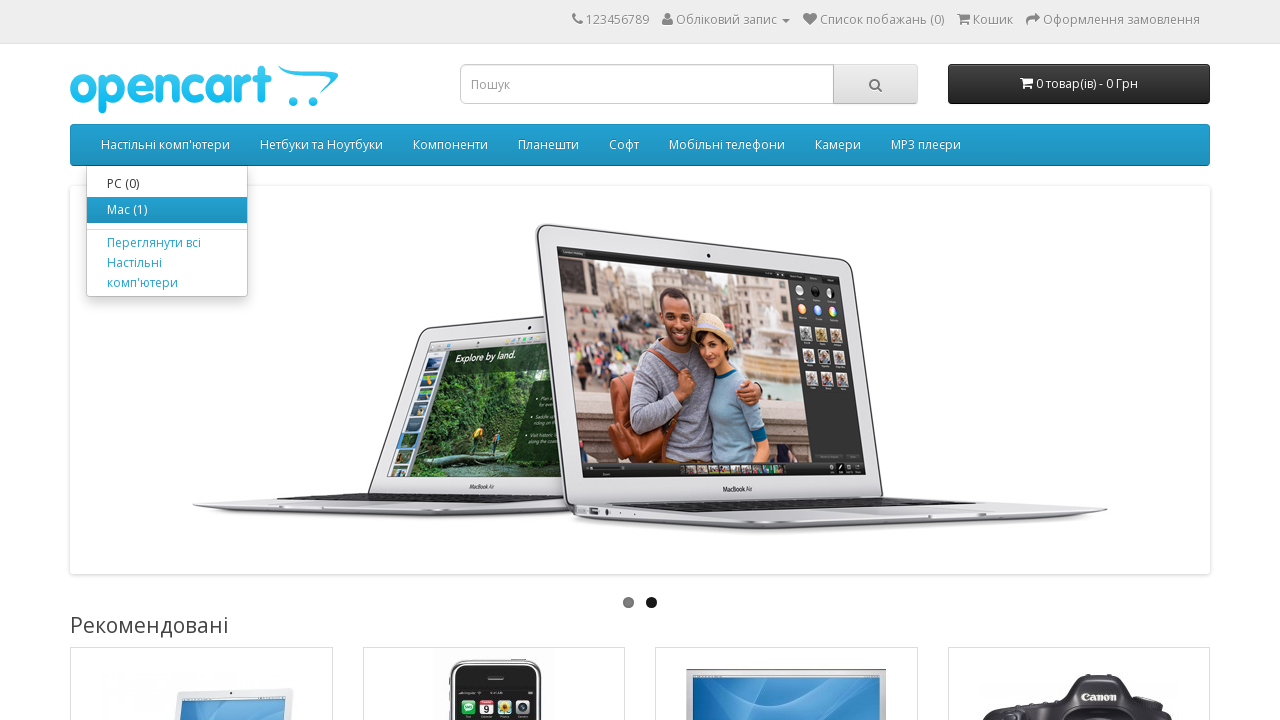

Waited 2 seconds for hover effect to be visible
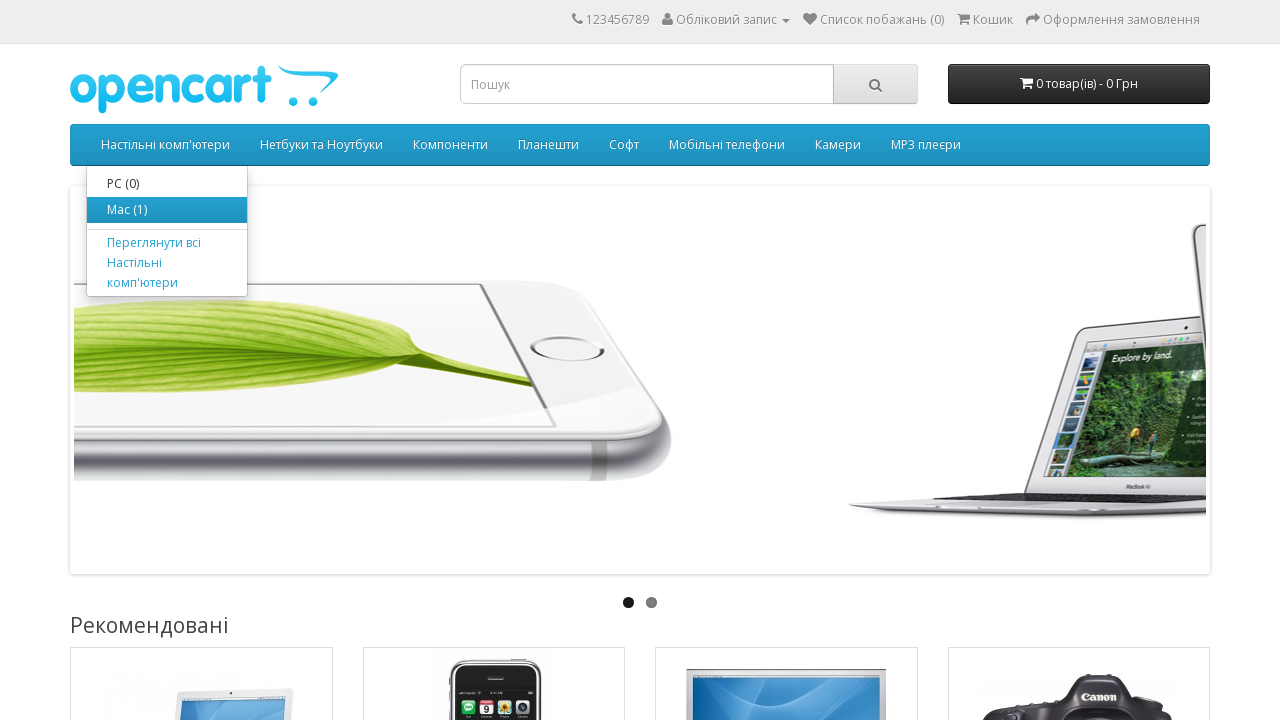

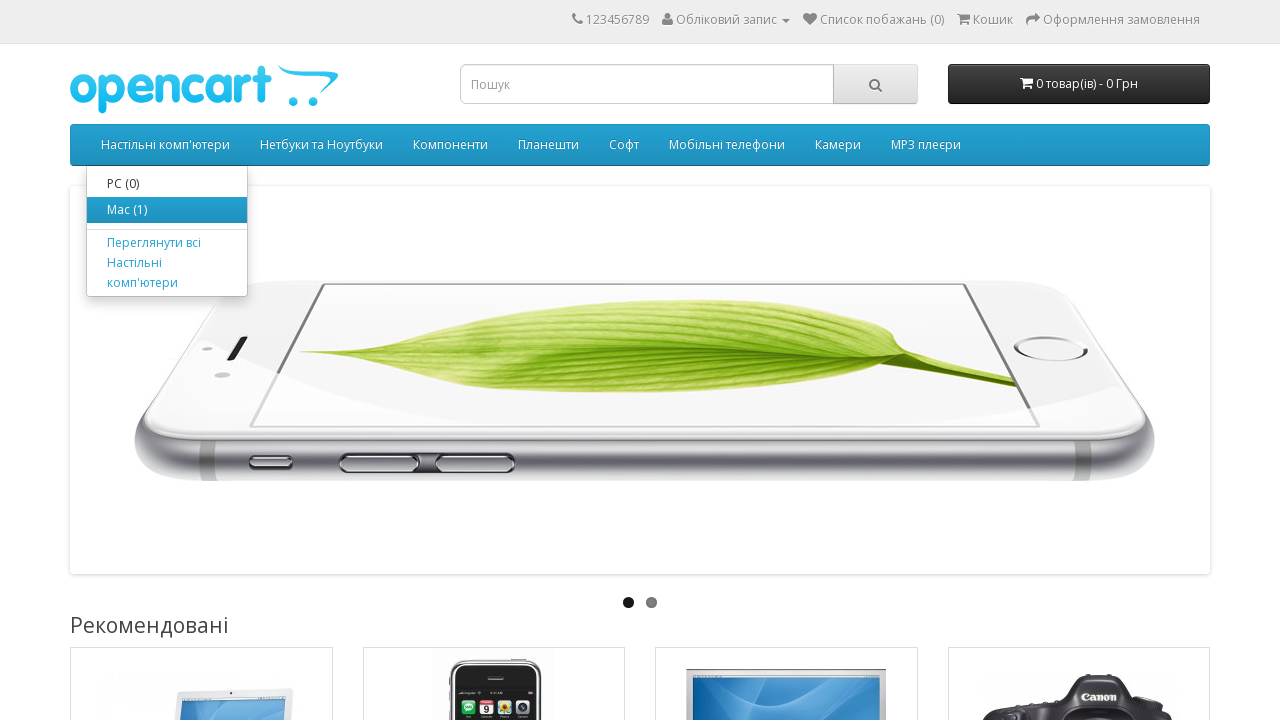